Tests a dropdown selection form by reading two numbers from the page, calculating their sum, selecting the sum value from a dropdown, and submitting the form.

Starting URL: http://suninjuly.github.io/selects1.html

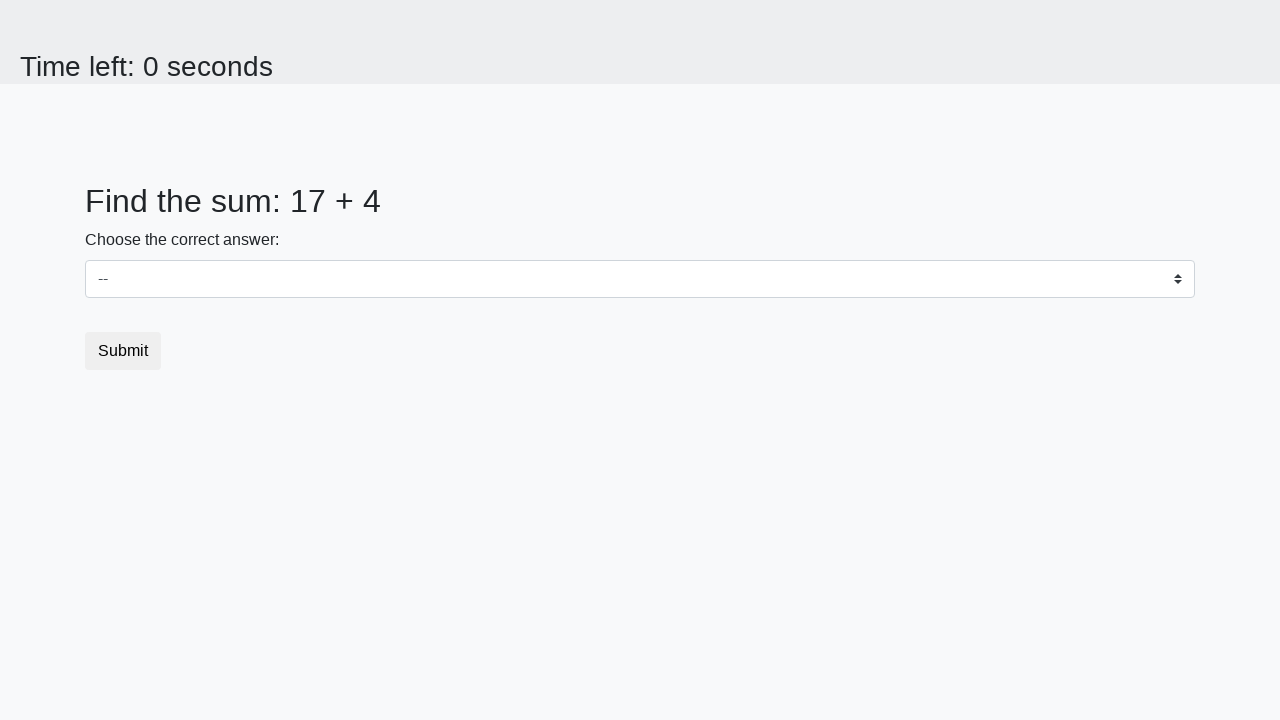

Read first number from #num1 element
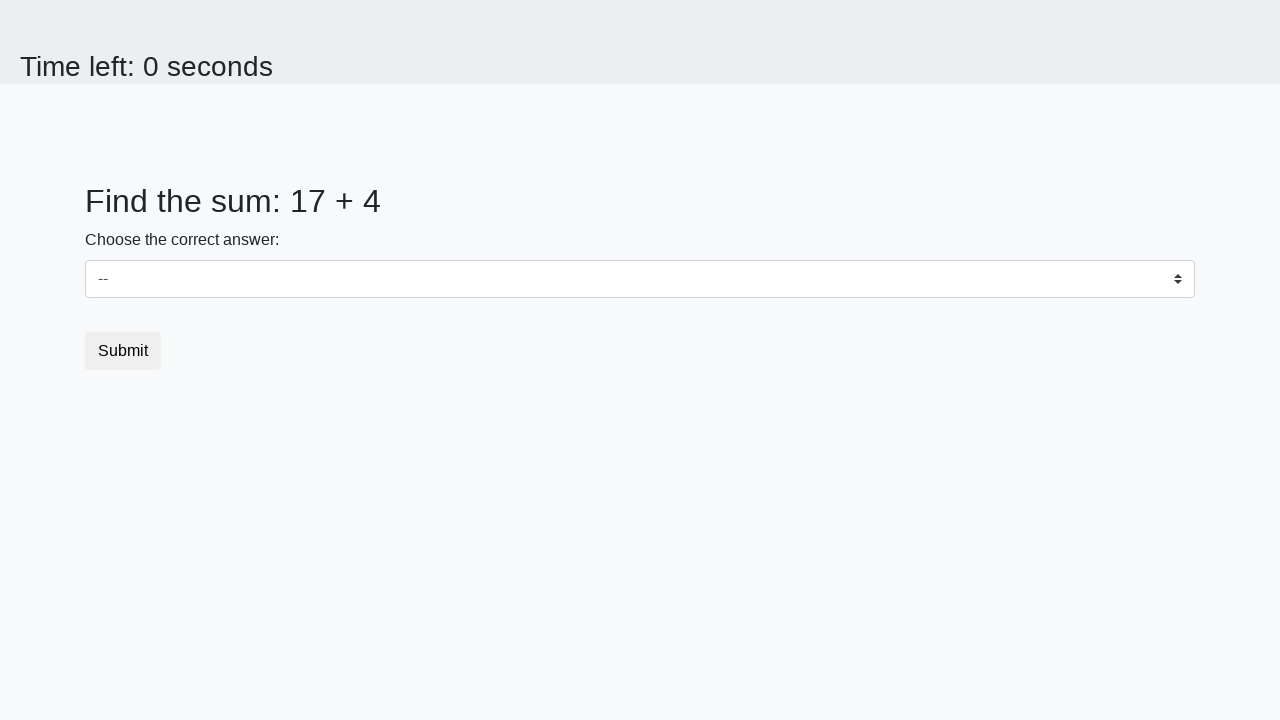

Read second number from #num2 element
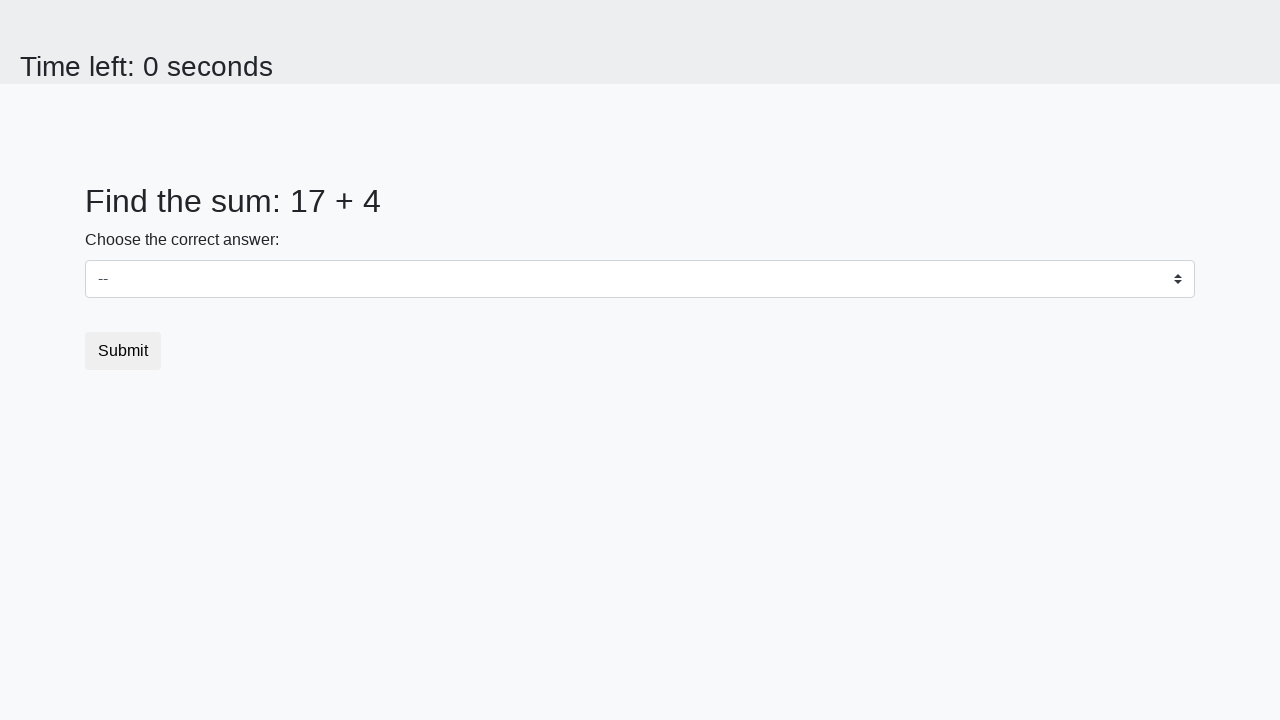

Calculated sum of 17 + 4 = 21
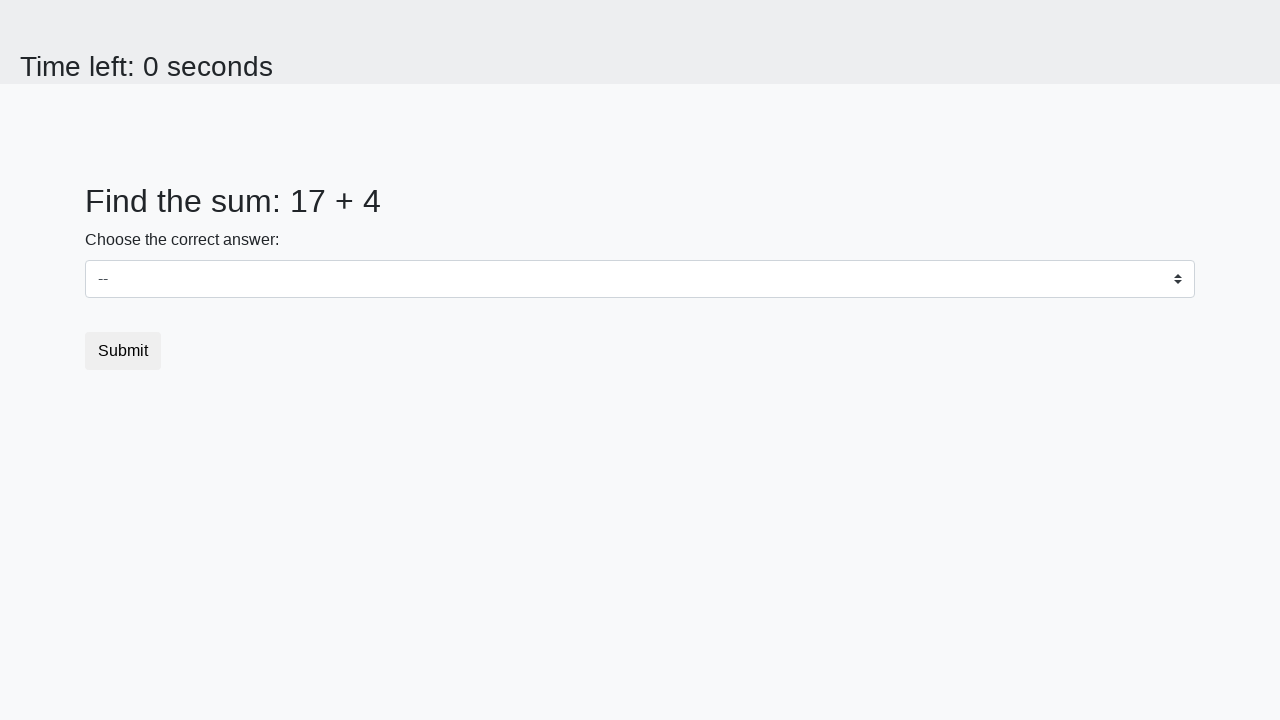

Selected value 21 from dropdown on select
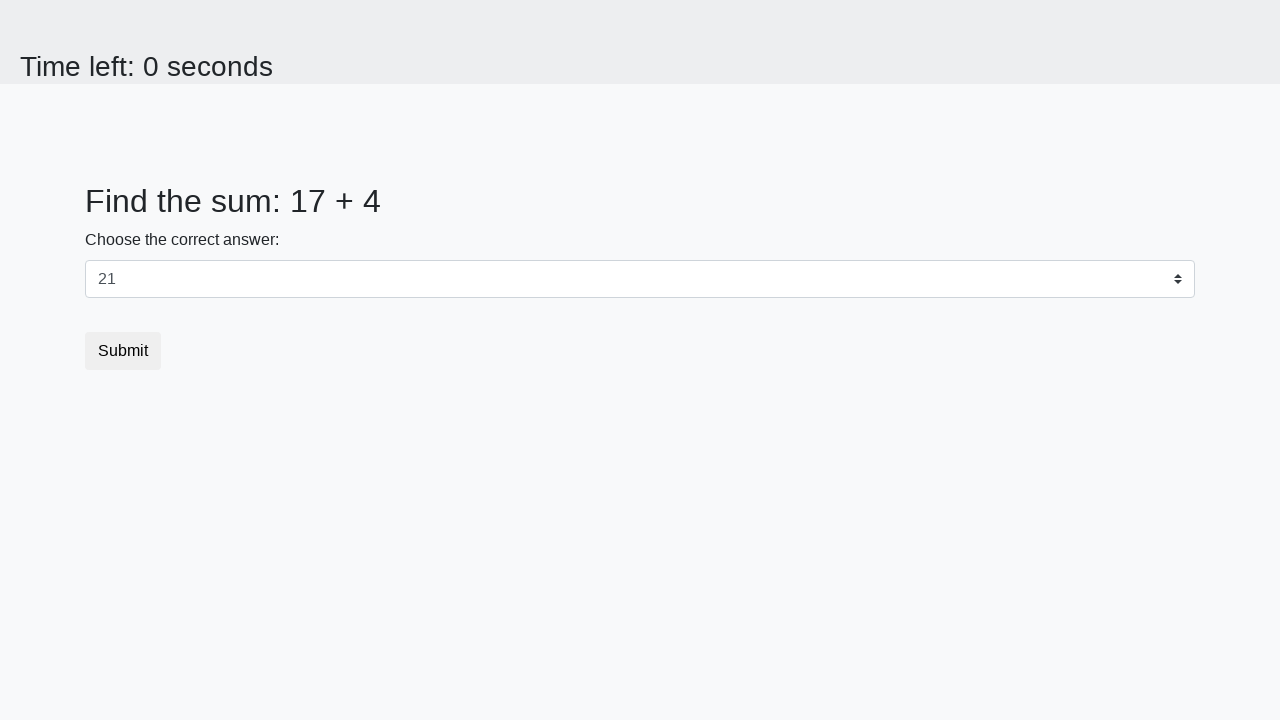

Clicked submit button to complete form at (123, 351) on button[type='submit']
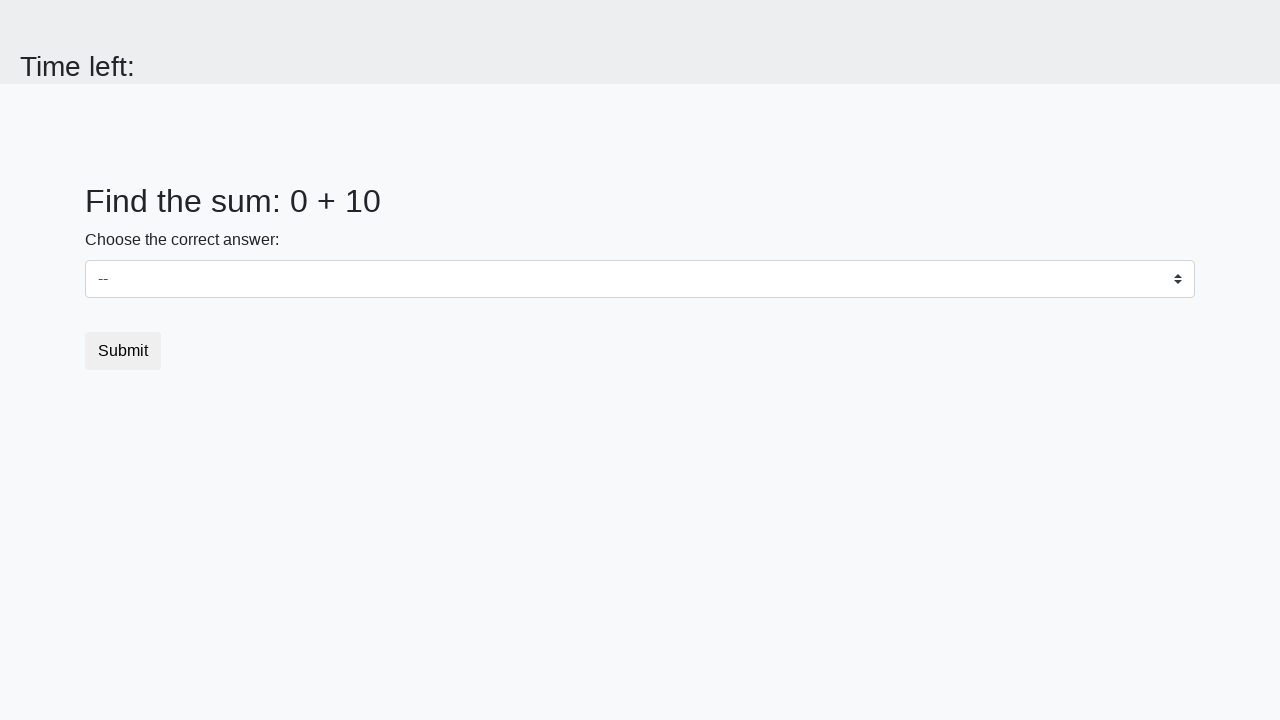

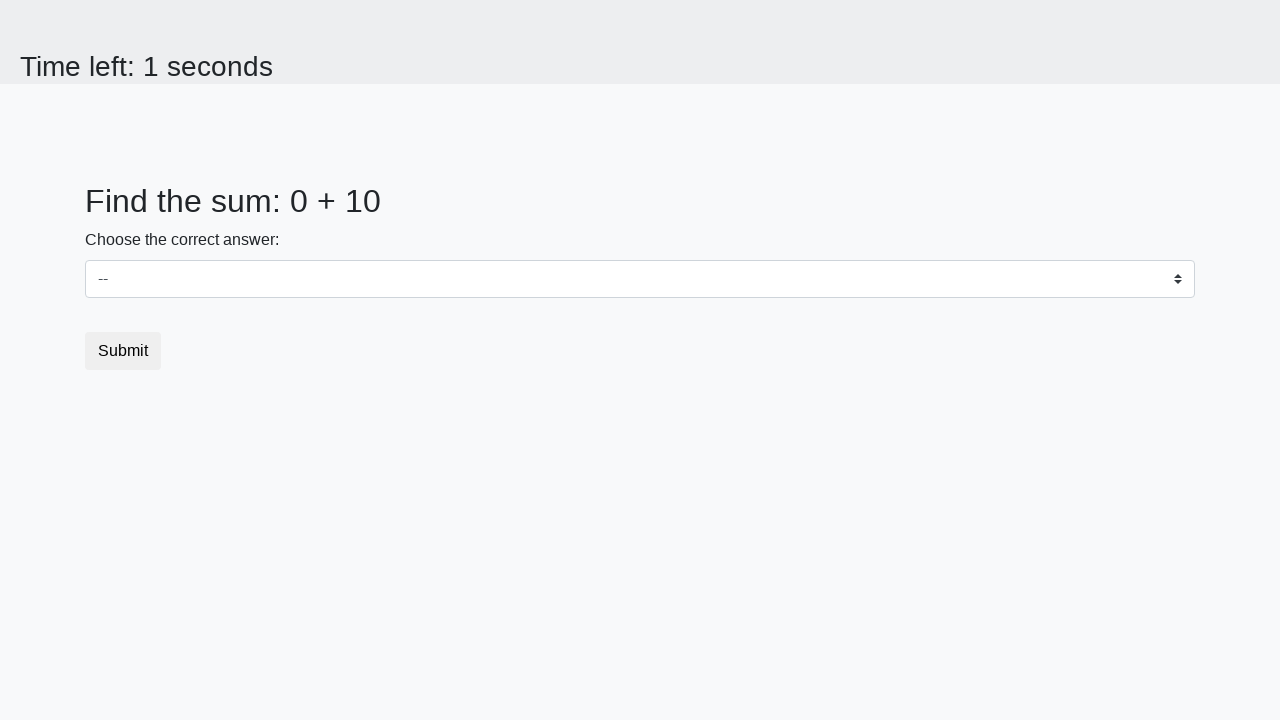